Tests form validation by submitting empty fields and verifying all error messages appear correctly.

Starting URL: https://commitquality.com/add-product

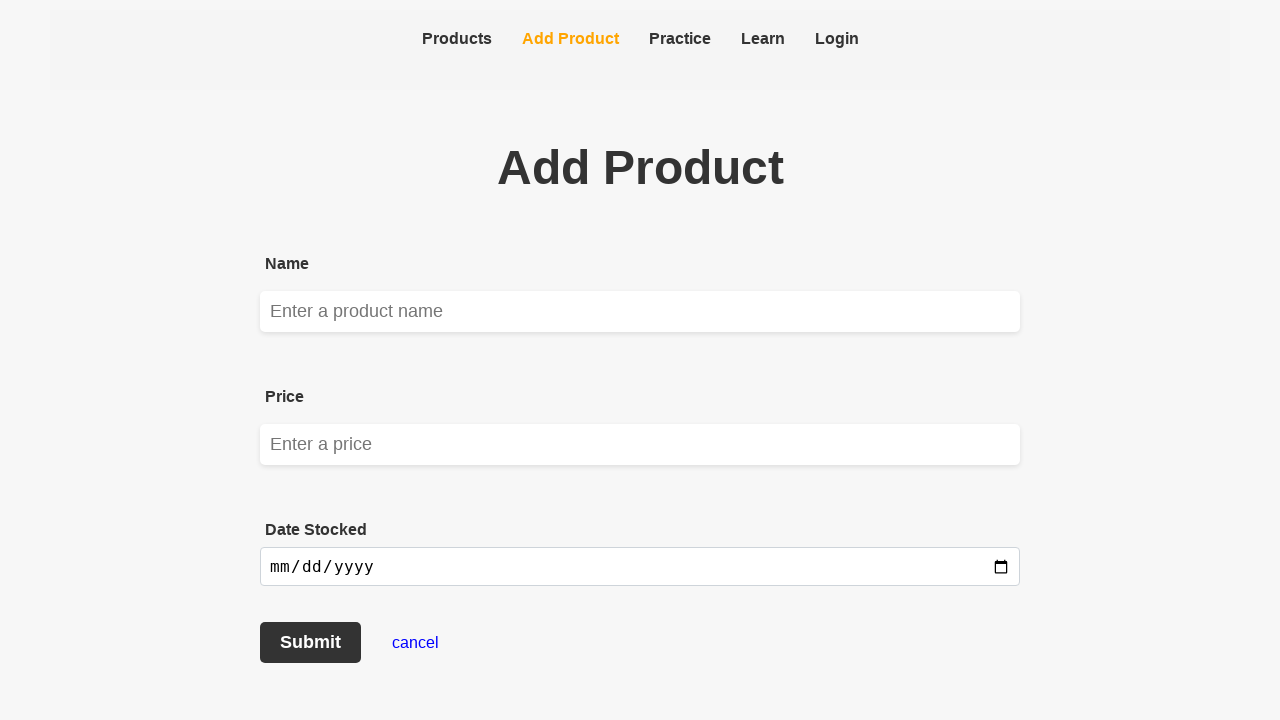

Cleared name field to ensure it is empty on input[name="name"], input#name, [data-testid="name"]
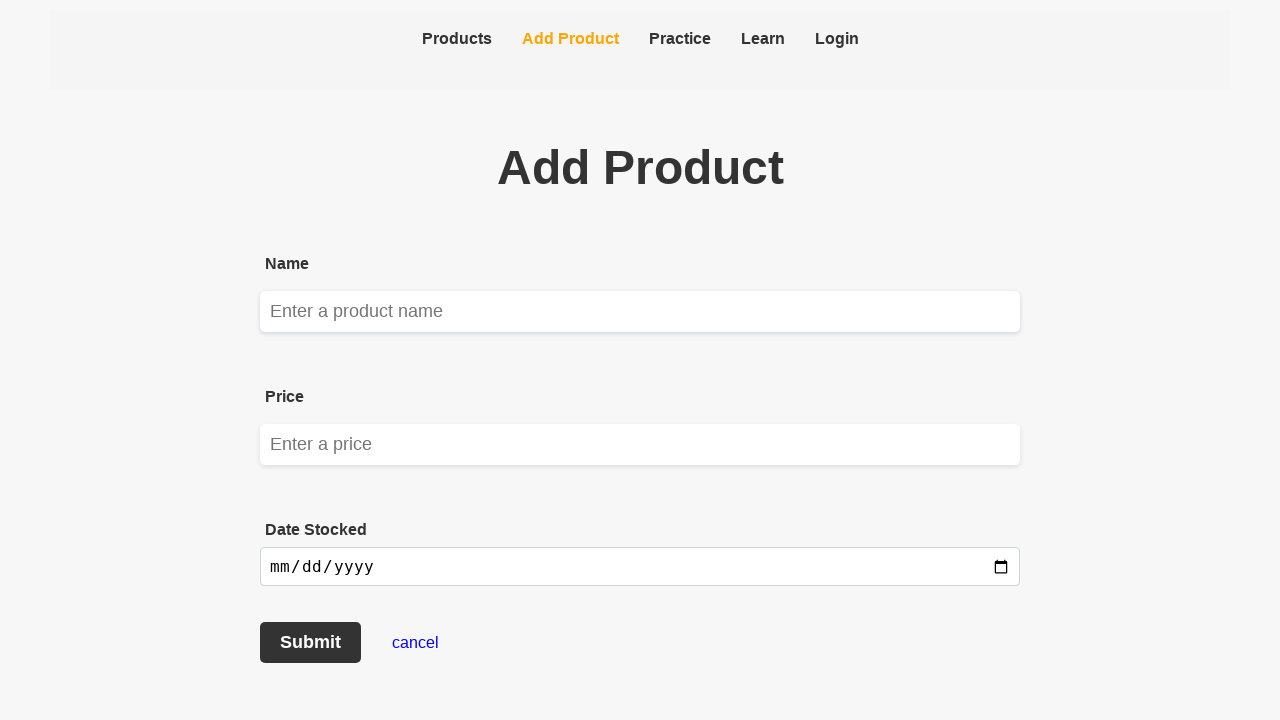

Cleared price field to ensure it is empty on input[name="price"], input#price, [data-testid="price"]
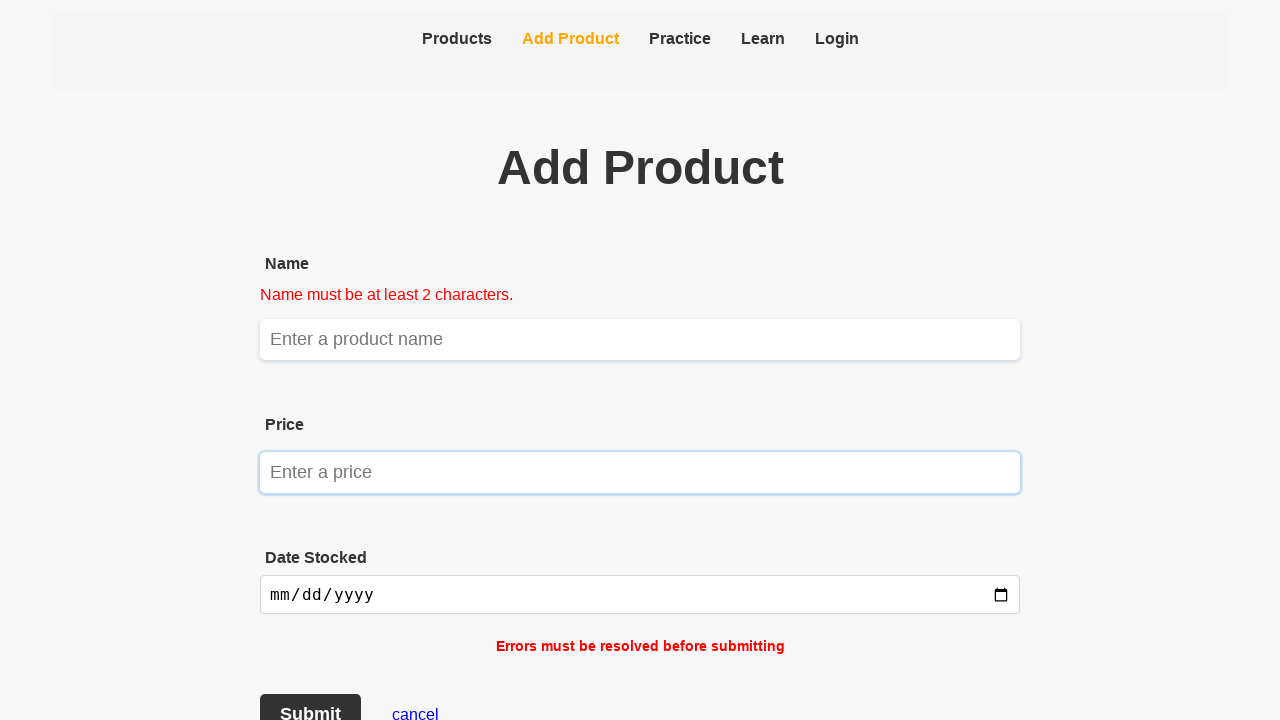

Cleared date field to ensure it is empty on input[name="date"], input#date, input[type="date"], [data-testid="date"]
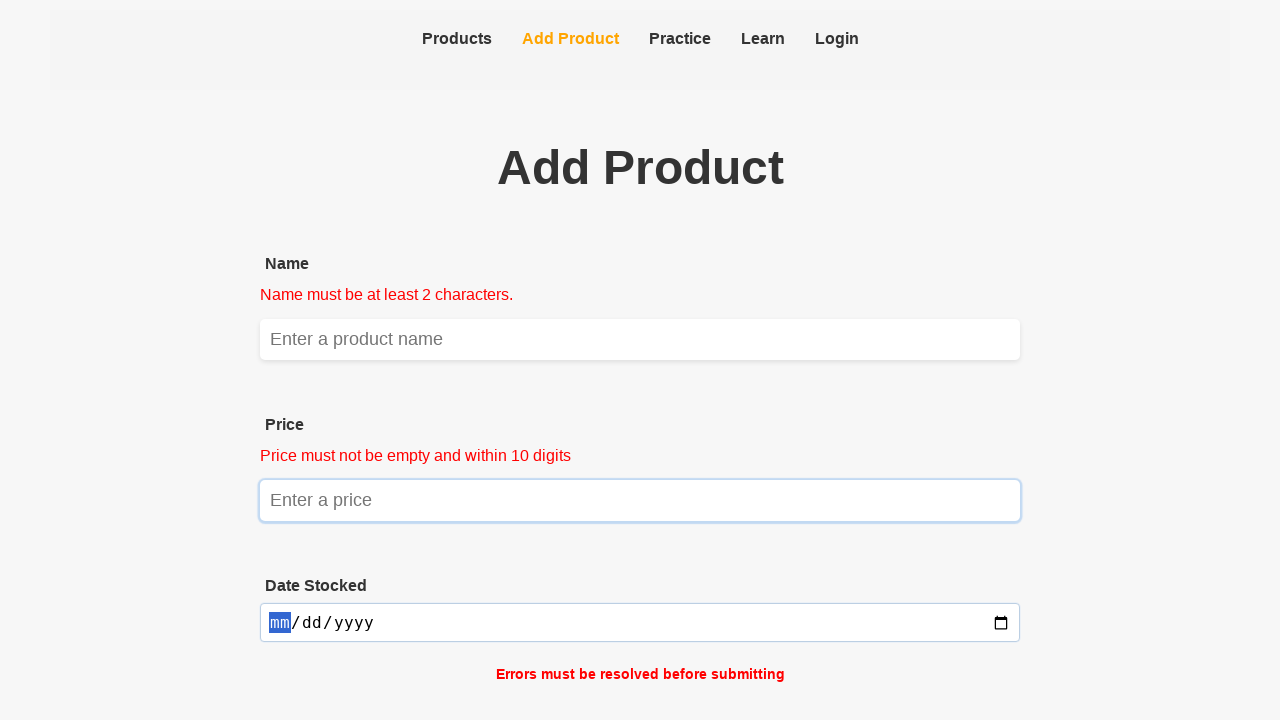

Clicked submit button (first click) at (310, 640) on button[type="submit"], input[type="submit"], button:has-text("Submit"), button:h
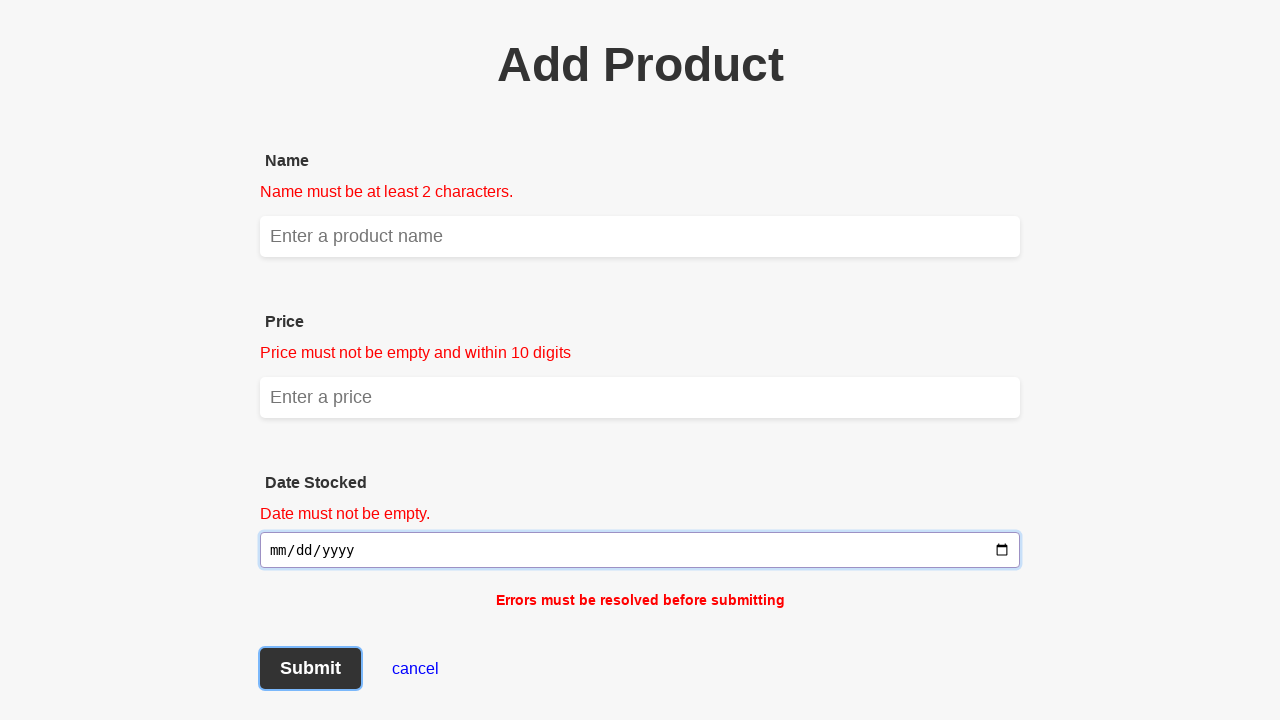

Clicked submit button (second click) at (310, 669) on button[type="submit"], input[type="submit"], button:has-text("Submit"), button:h
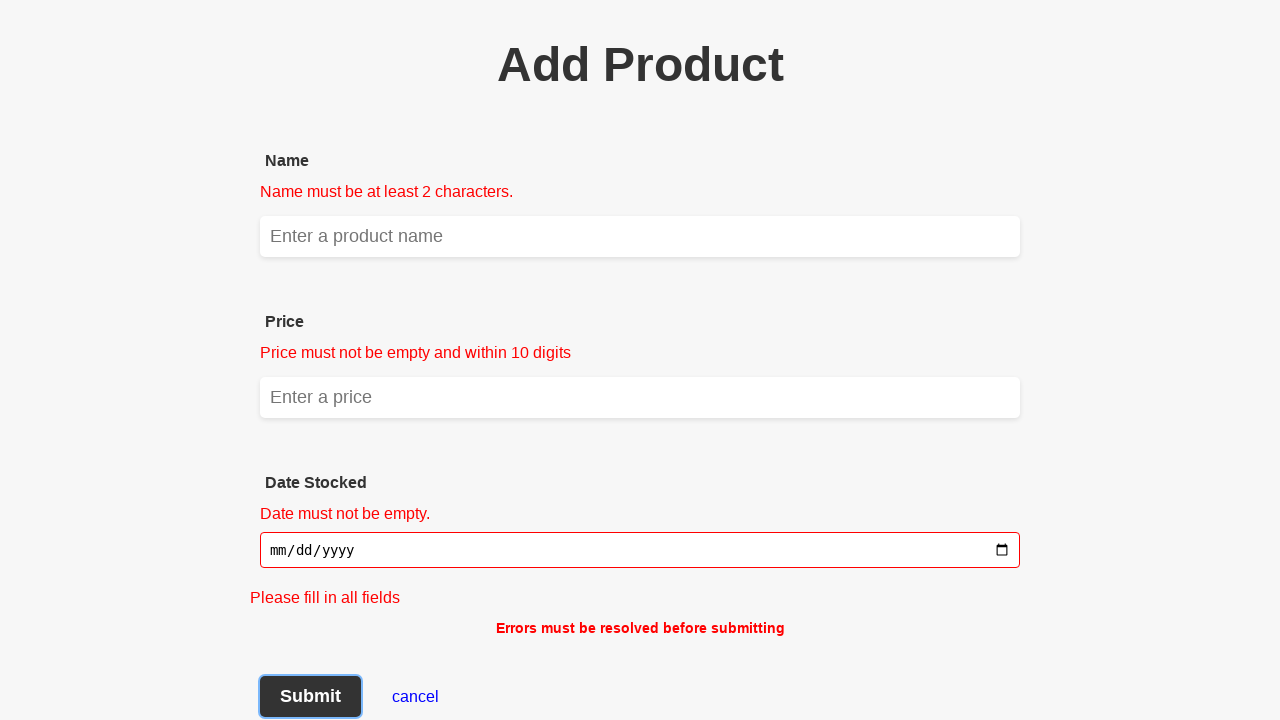

Name validation error message appeared
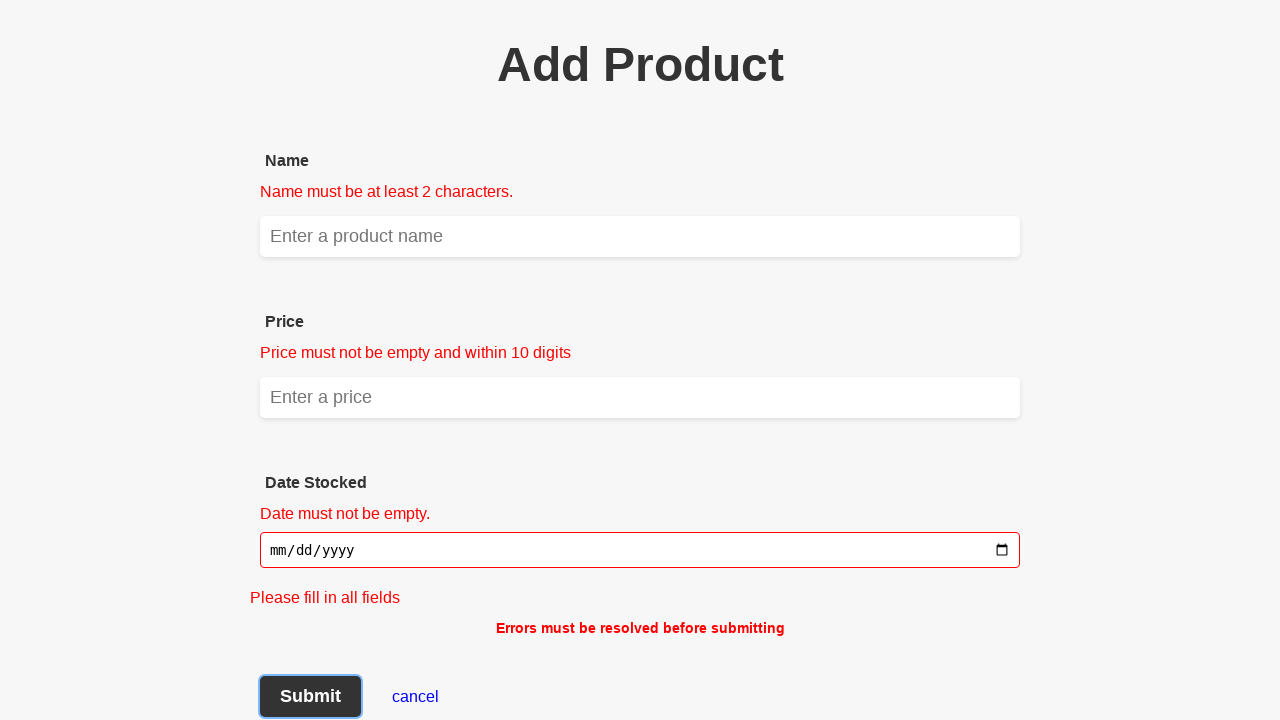

Price validation error message appeared
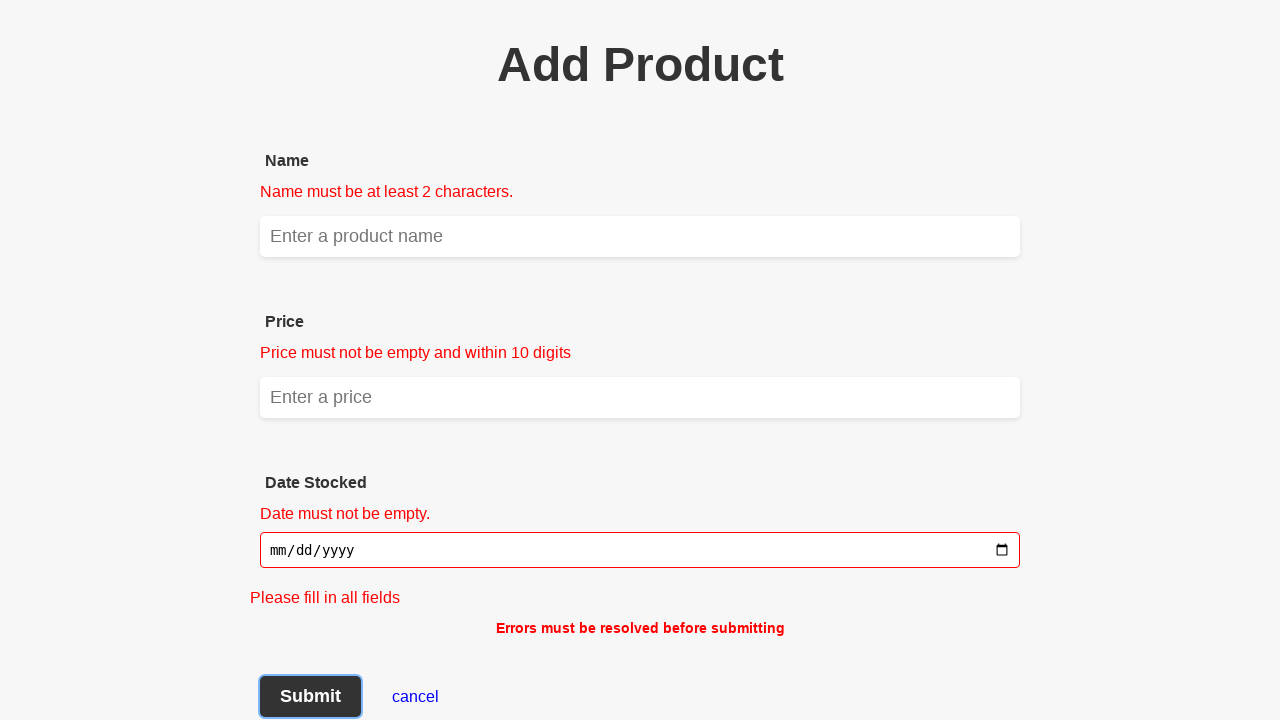

Date validation error message appeared
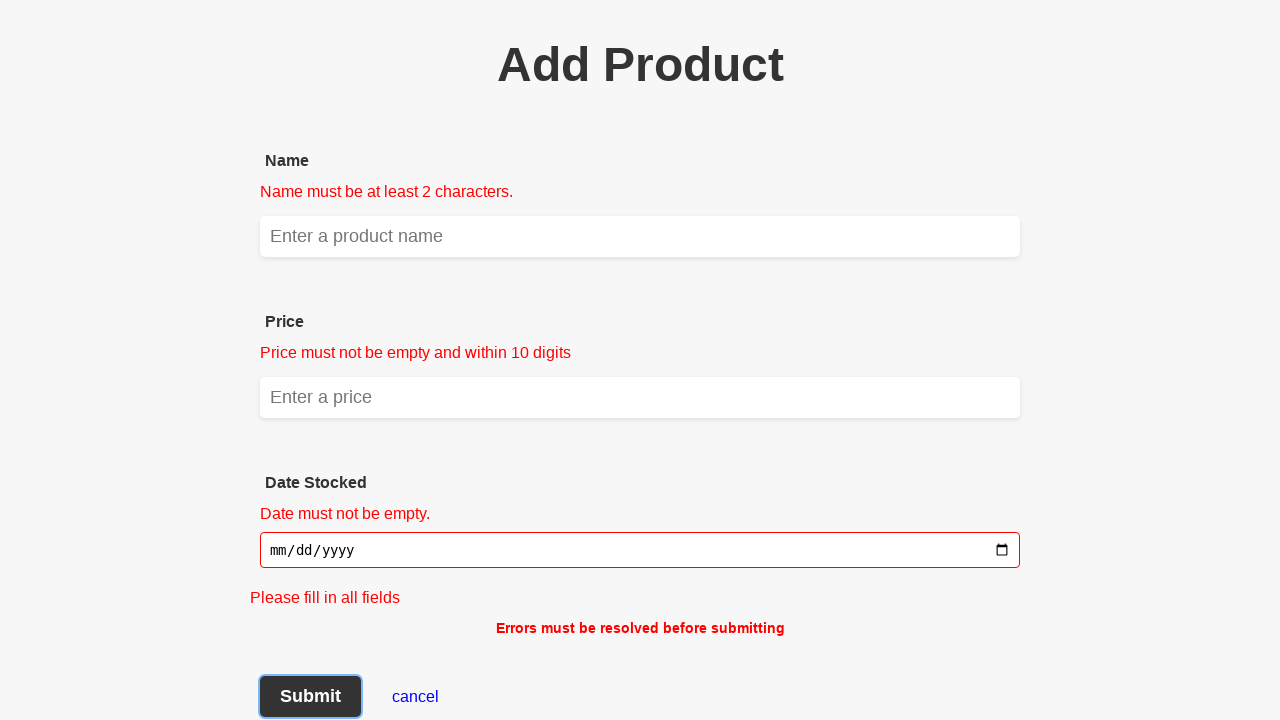

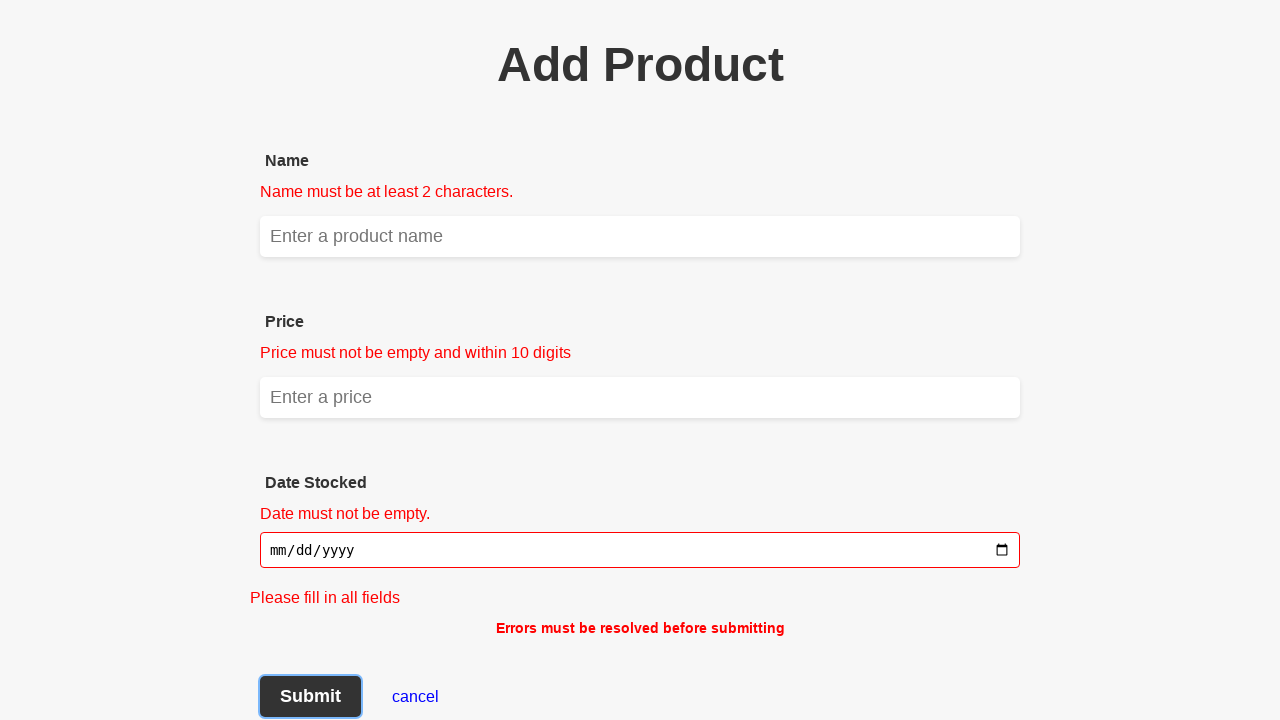